Tests the search functionality on 1800flowers.com by entering "Roses" in the search box and verifying the search results page displays "Roses Delivery"

Starting URL: https://www.1800flowers.com/

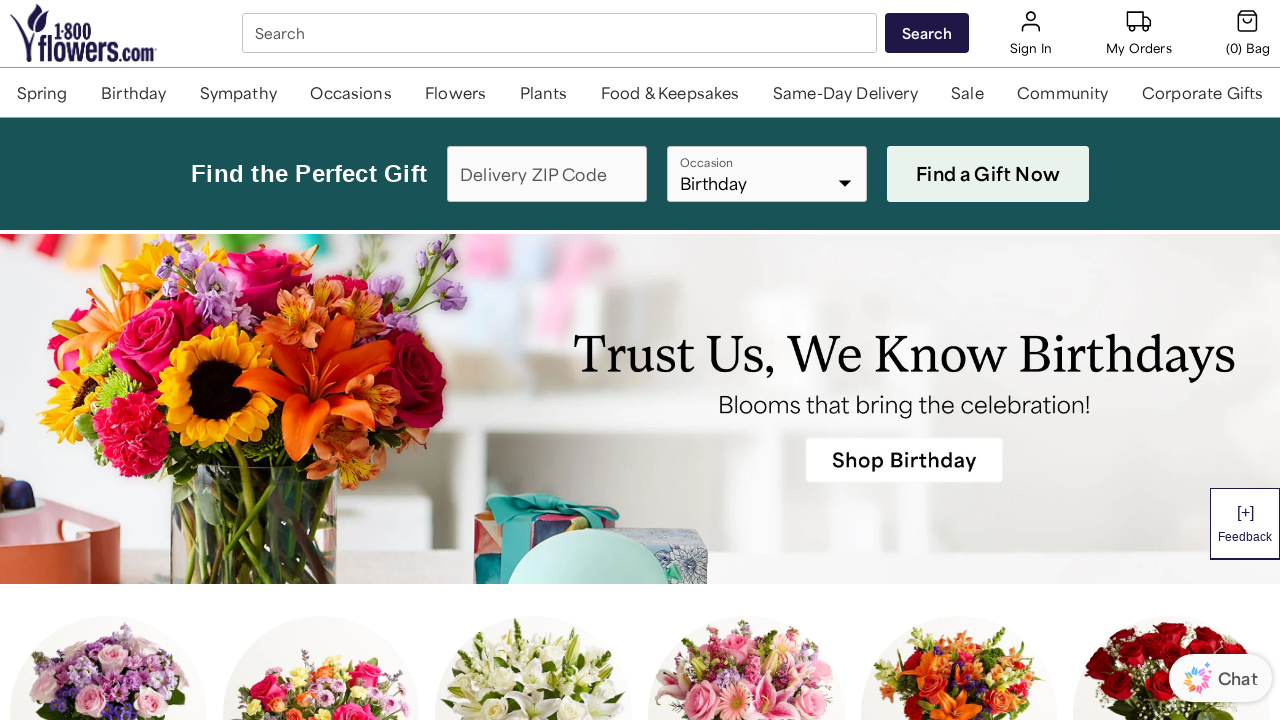

Search box became visible and ready
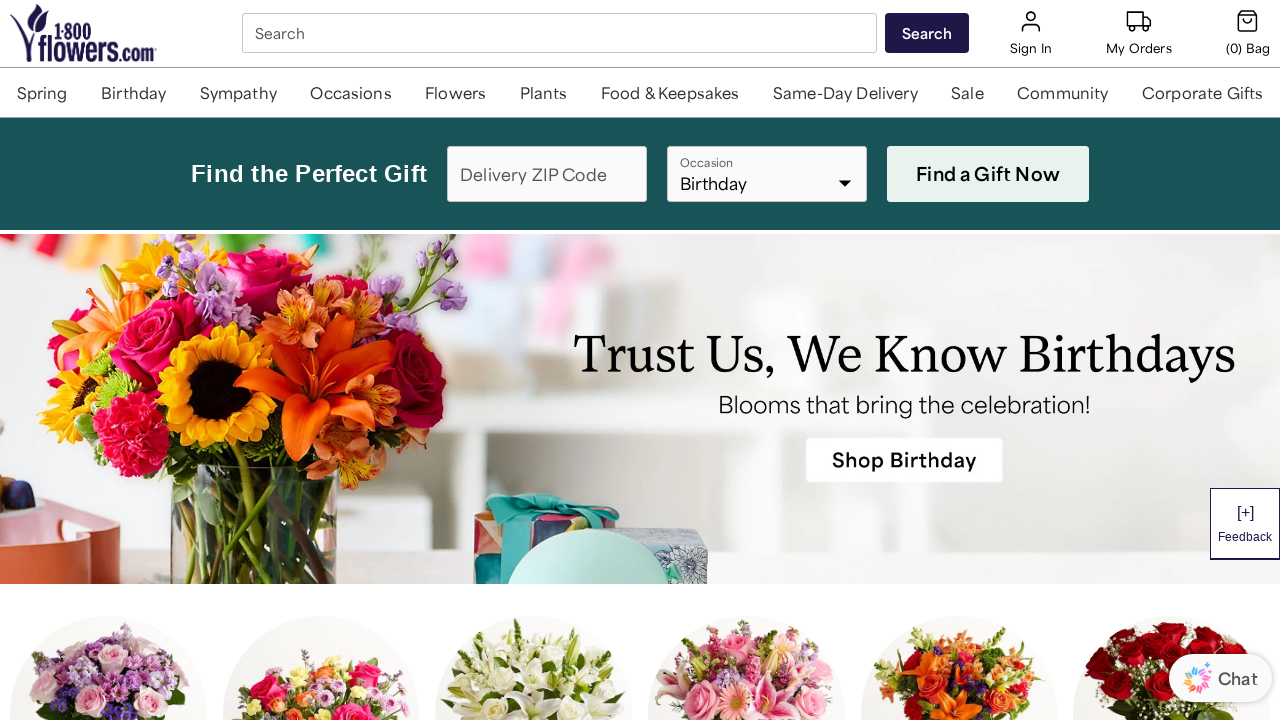

Filled search box with 'Roses' on #SearchBox_desktop
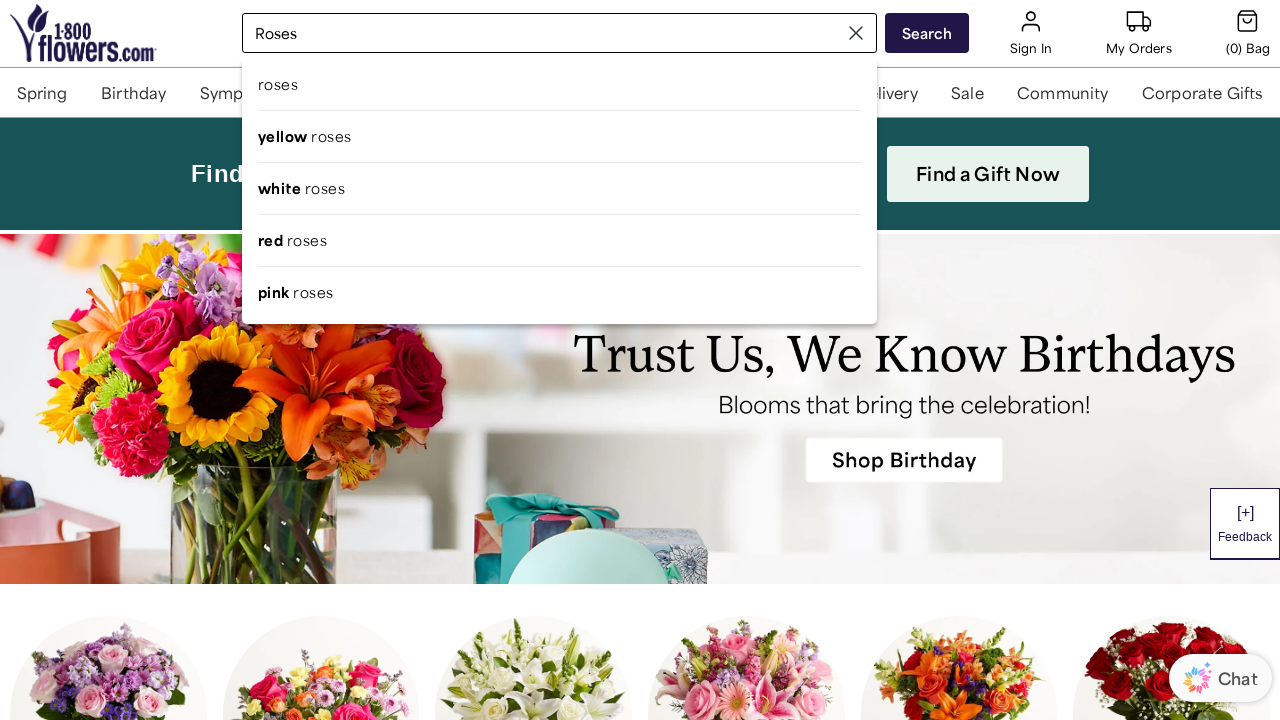

Clicked search button to perform search at (927, 33) on #btn-search
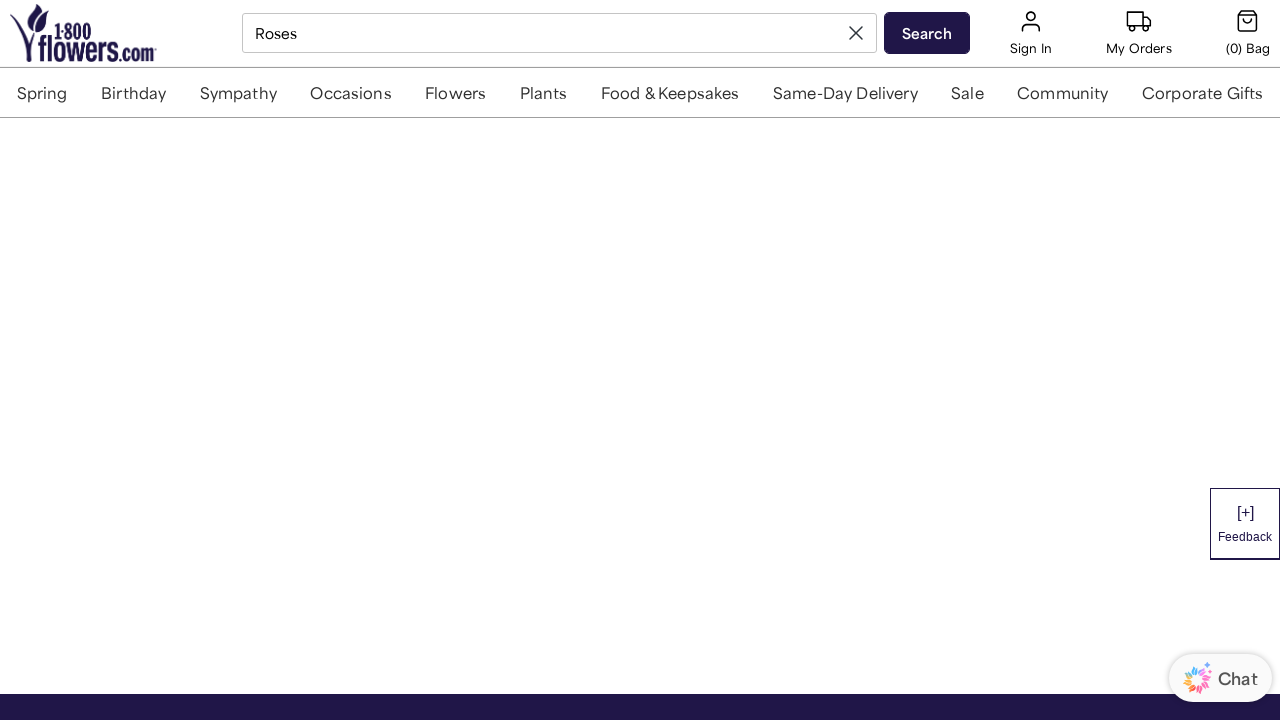

Search results page loaded with heading displayed
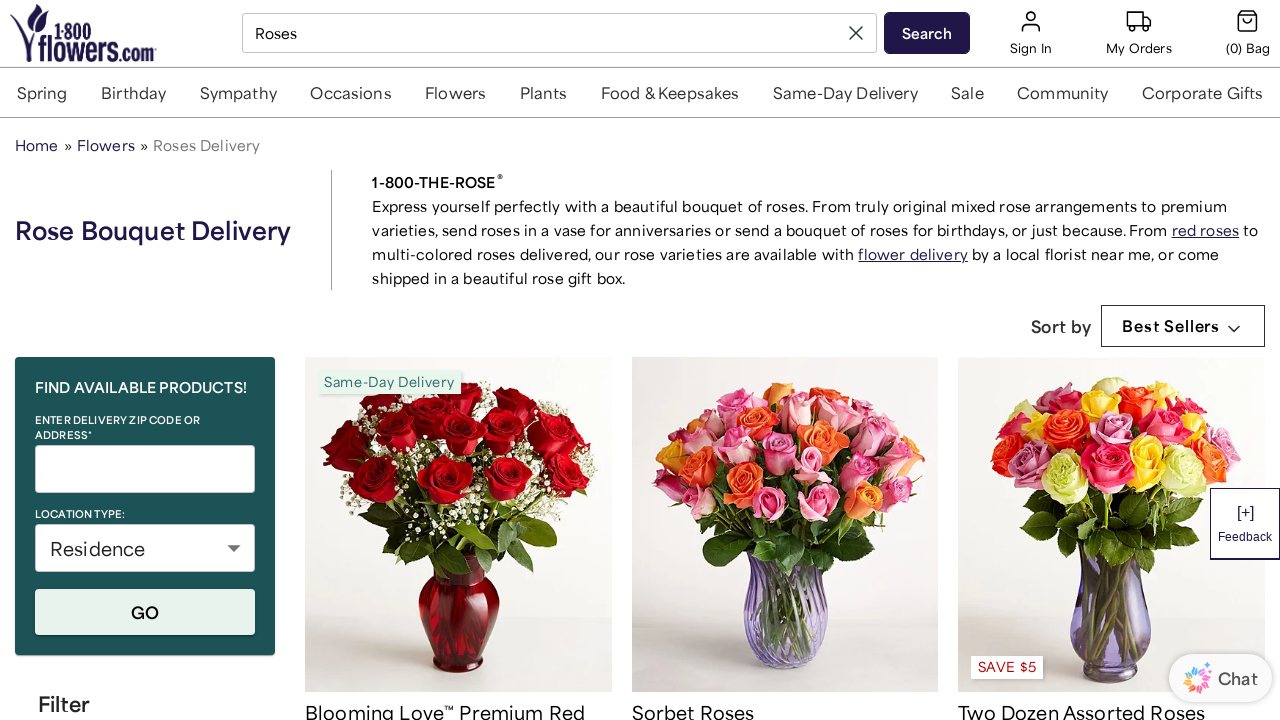

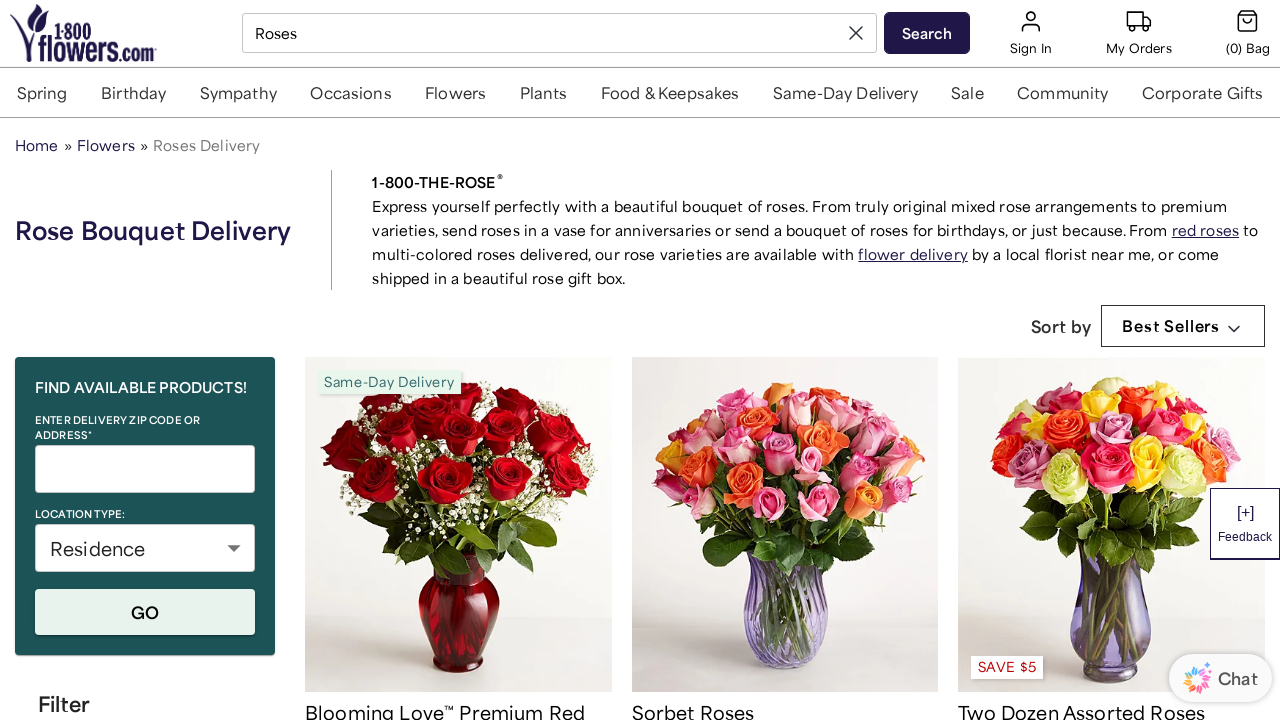